Visits an iCloud shared photo album page and waits for the content to load, simulating a user viewing a shared album.

Starting URL: https://www.icloud.com/sharedalbum/#B0o5oqs3q7vYSt

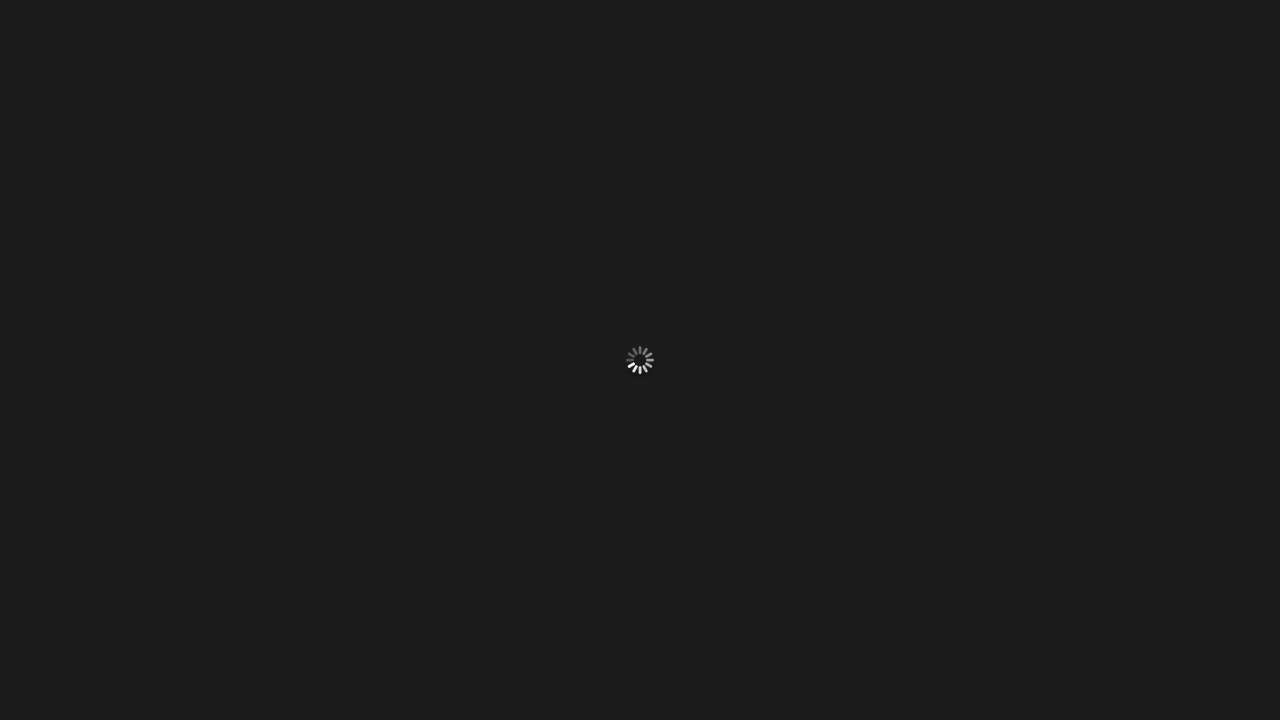

Waited 2 seconds for initial page content to load
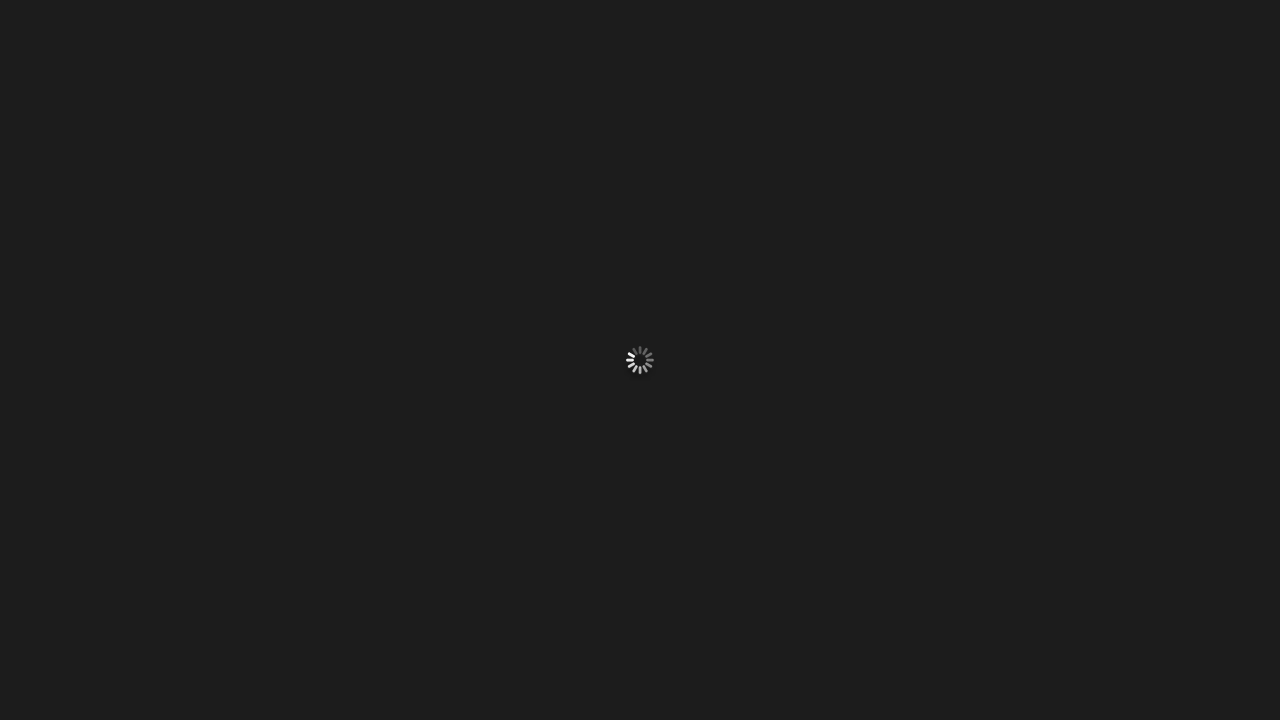

Waited for network idle state - iCloud shared album page fully loaded
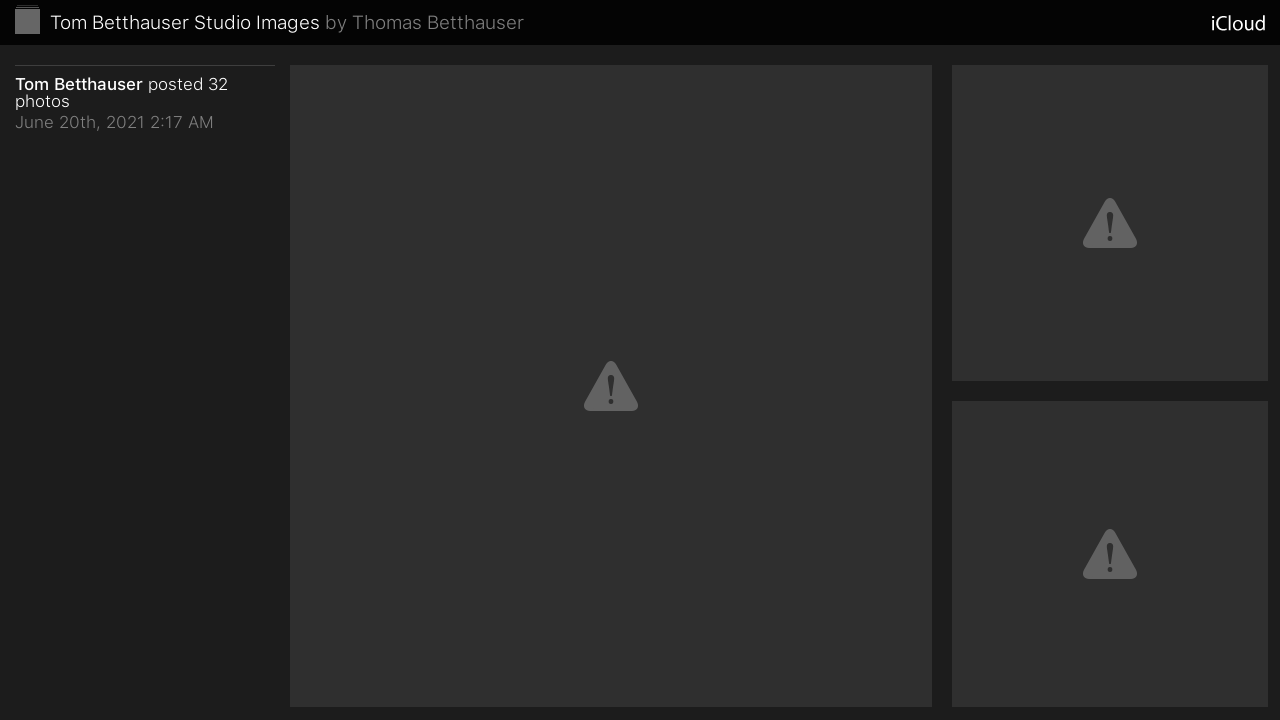

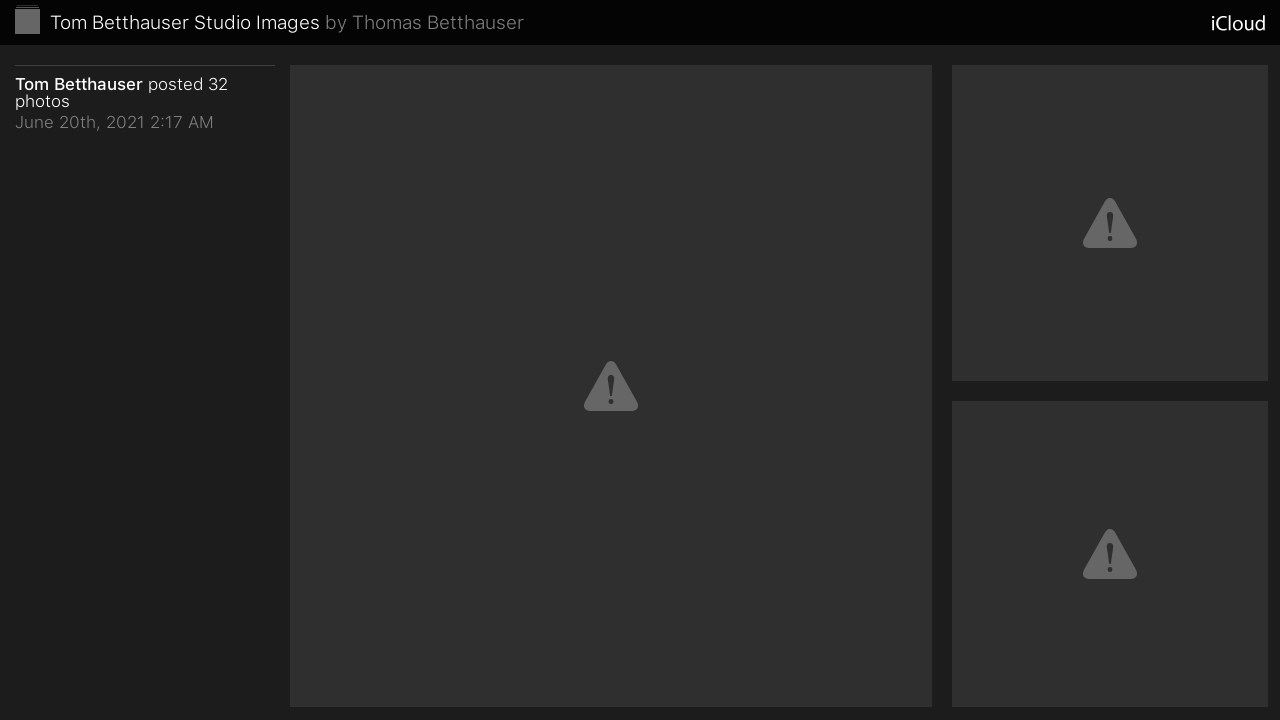